Tests chat widget integration with main app by verifying navigation links remain functional and page scrolling works when chat is open

Starting URL: https://etf-web-mi7p.vercel.app

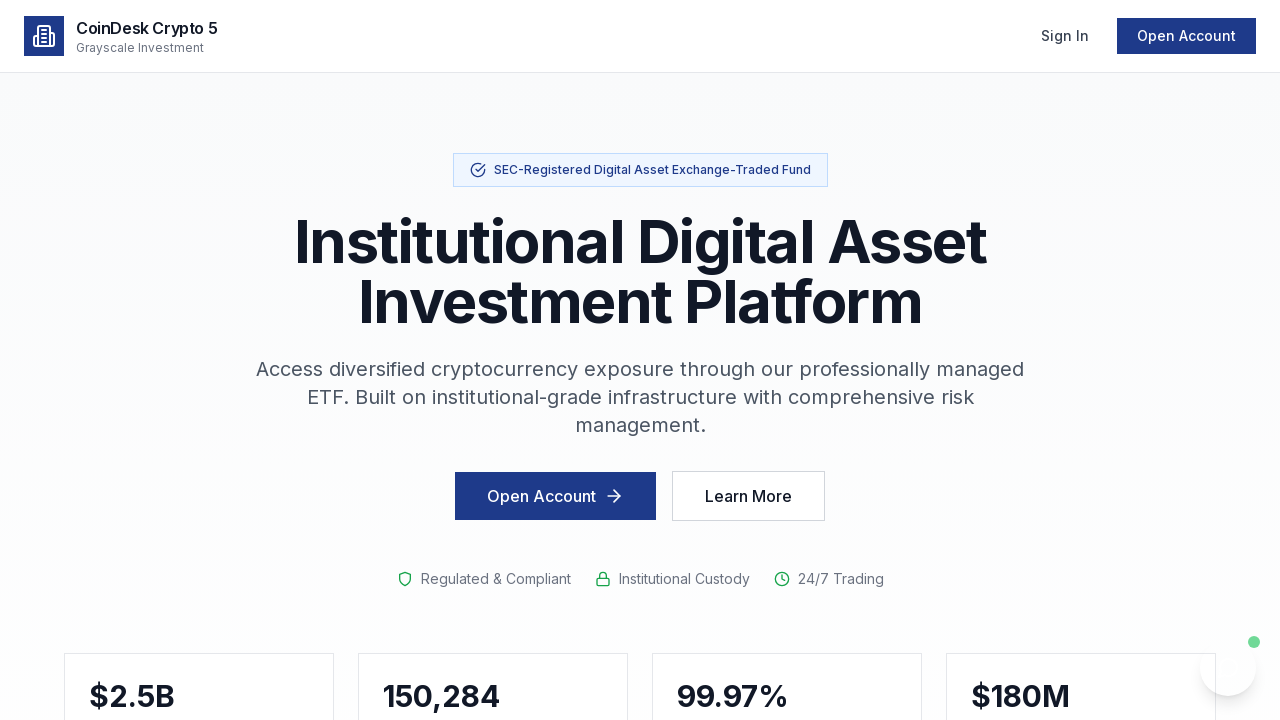

Waited for page to reach networkidle state
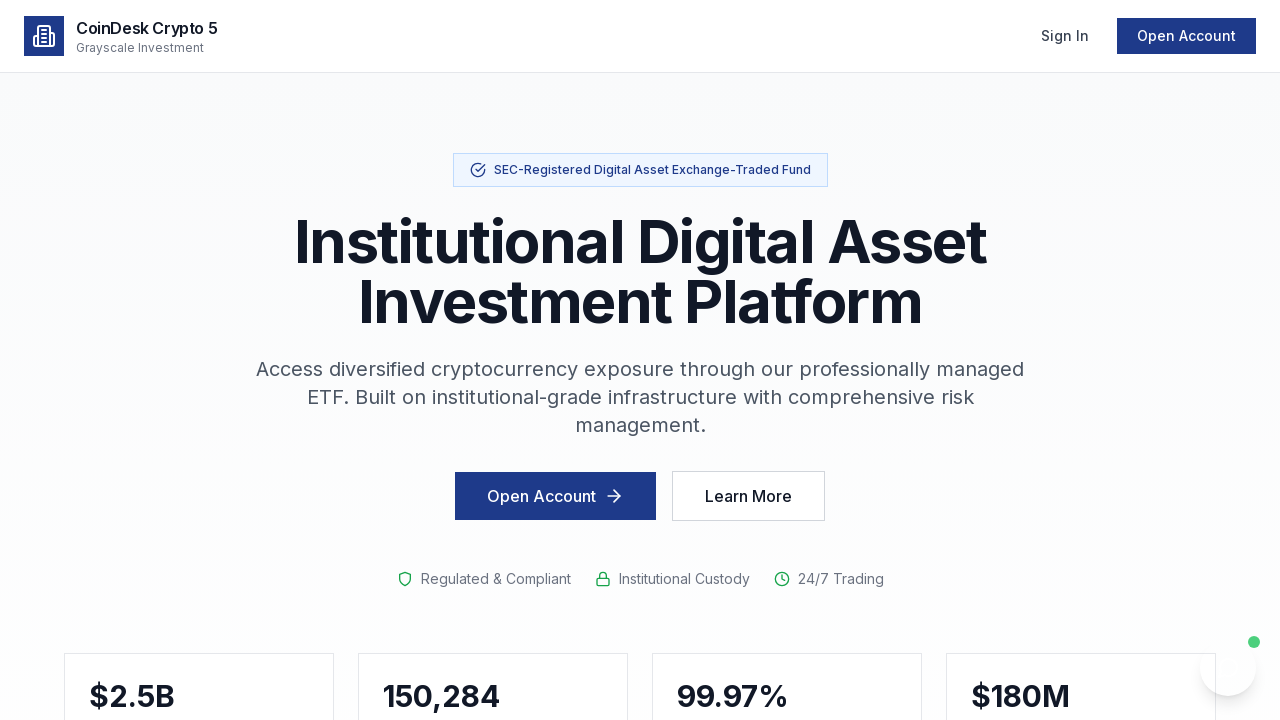

Located all navigation links with href attribute
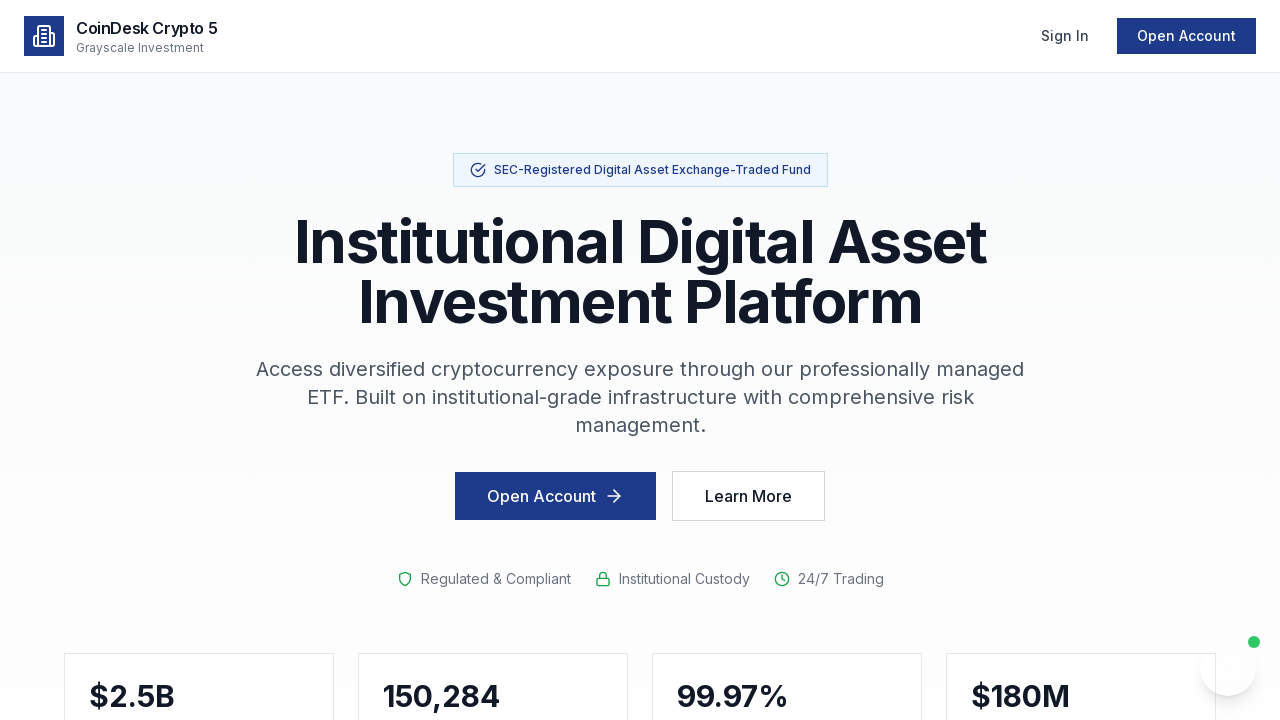

Found 6 navigation links on the page
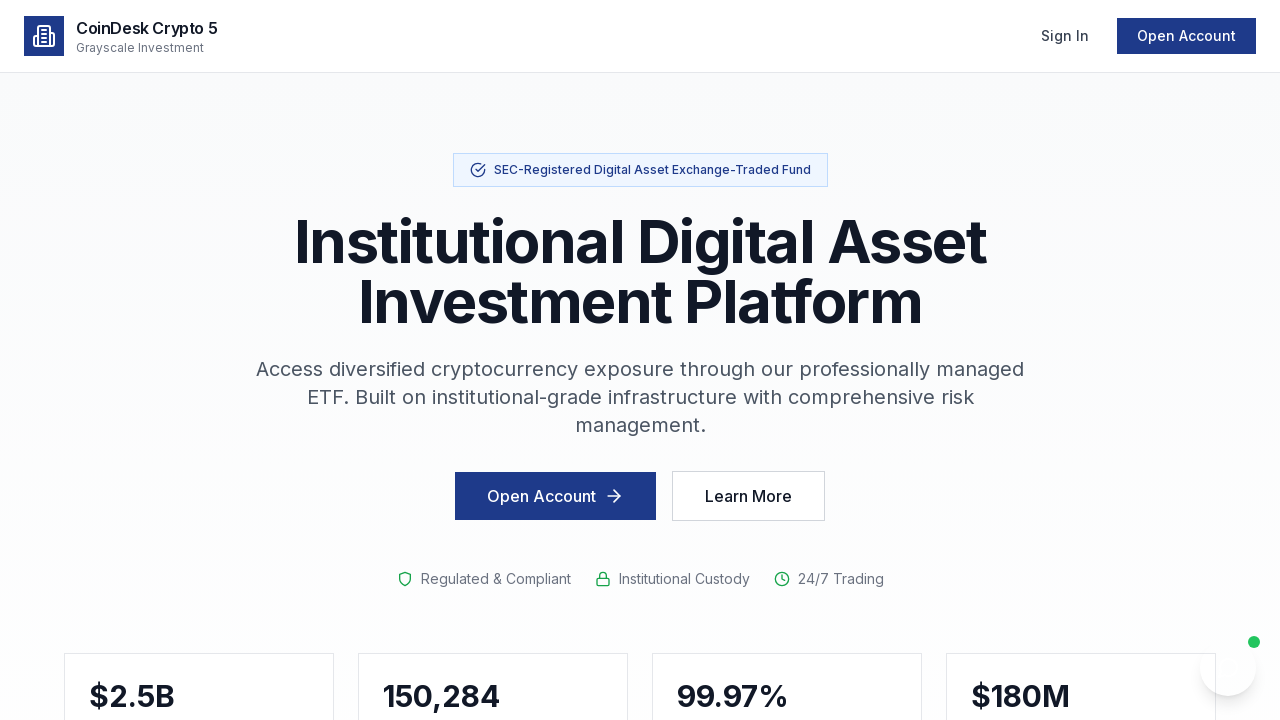

Located the 'Chat with Sora' button
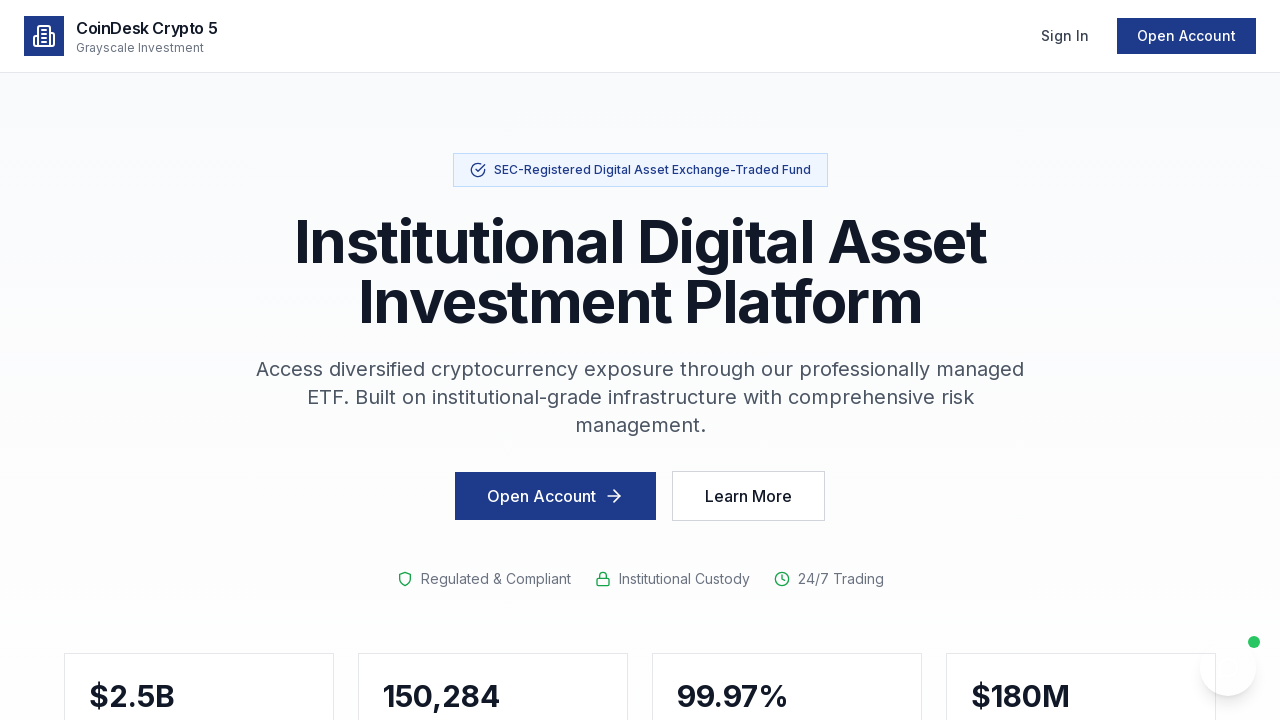

Clicked the 'Chat with Sora' button to open chat widget at (1228, 668) on button:has-text("Chat with Sora")
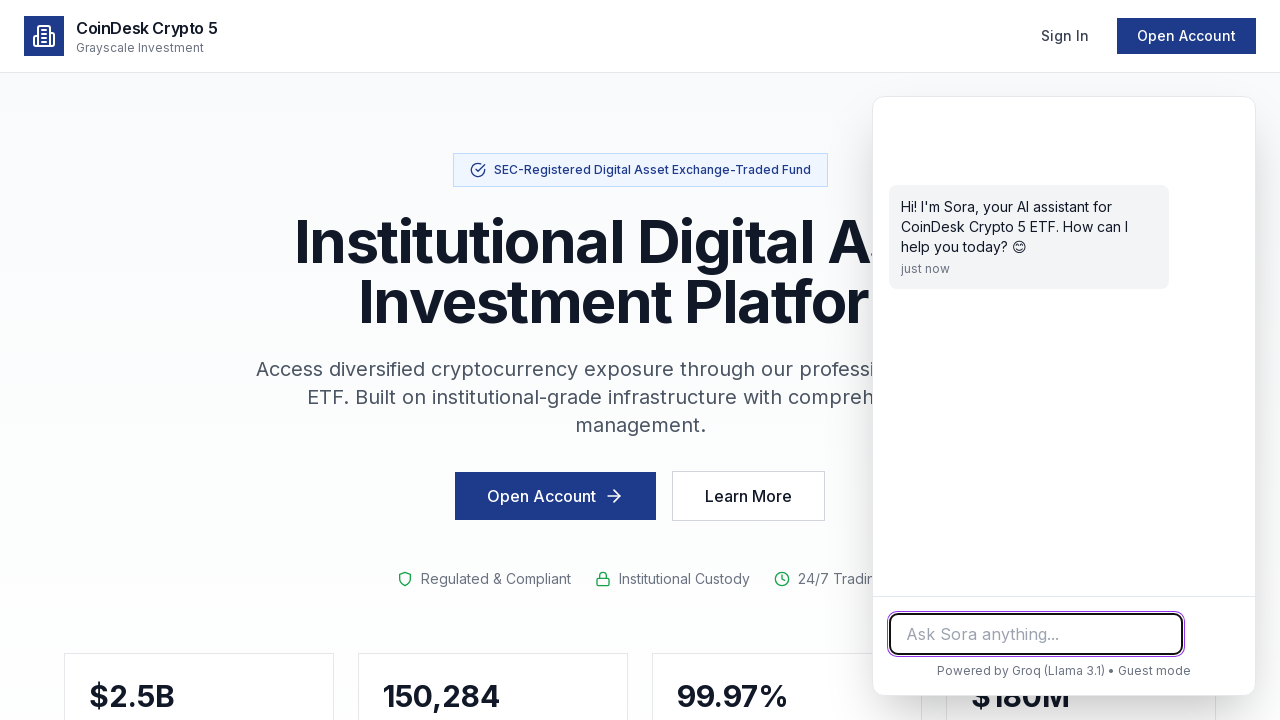

Waited 2 seconds for chat widget to fully open
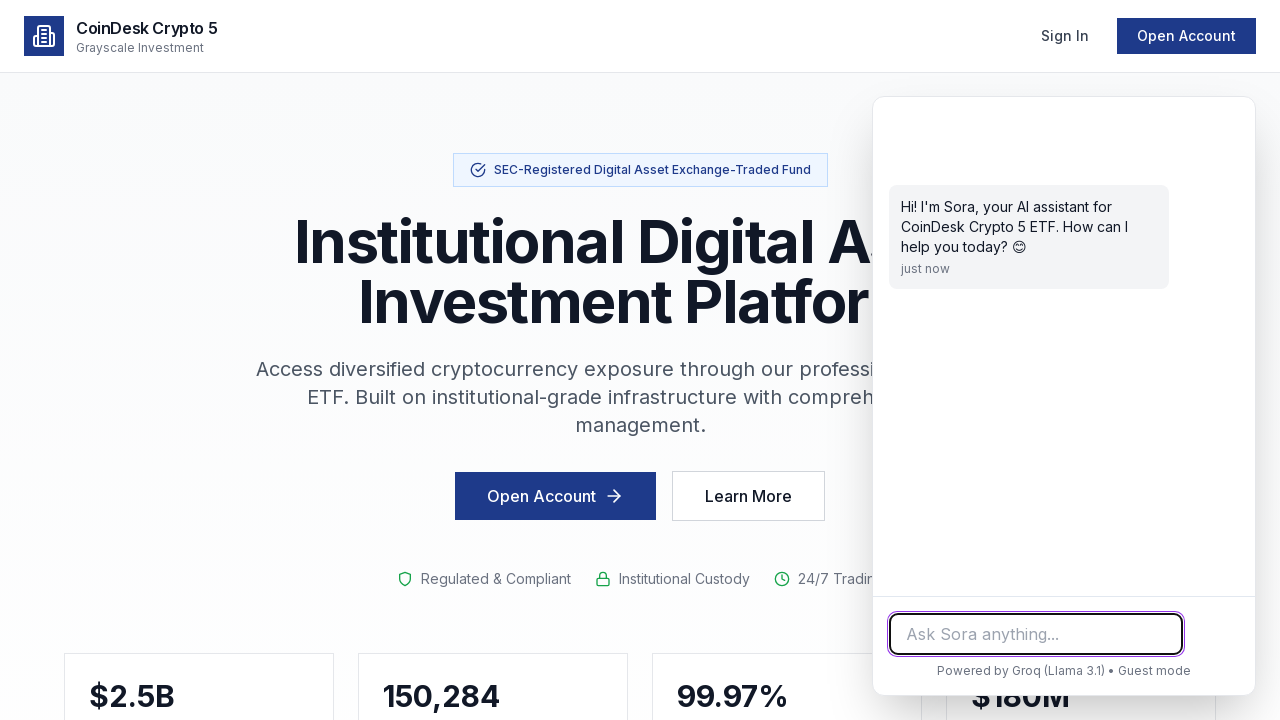

Scrolled page to position 500px while chat widget is open
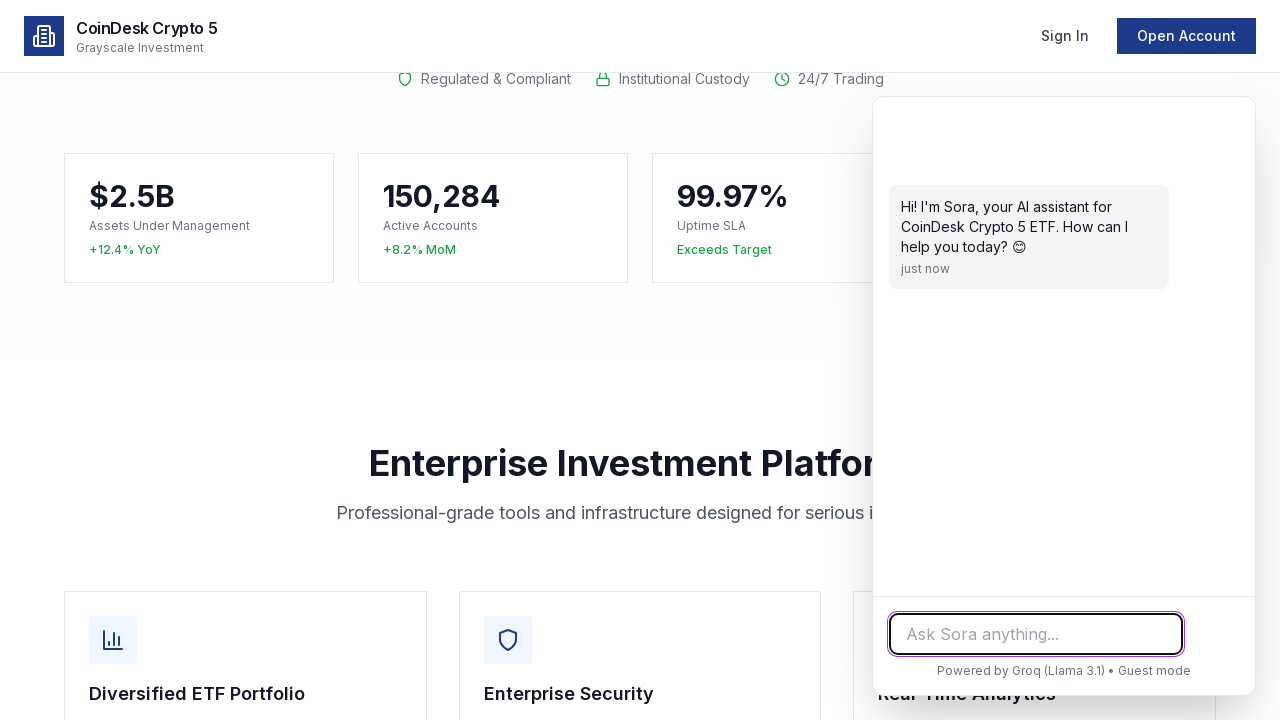

Waited 1 second for scroll animation to complete
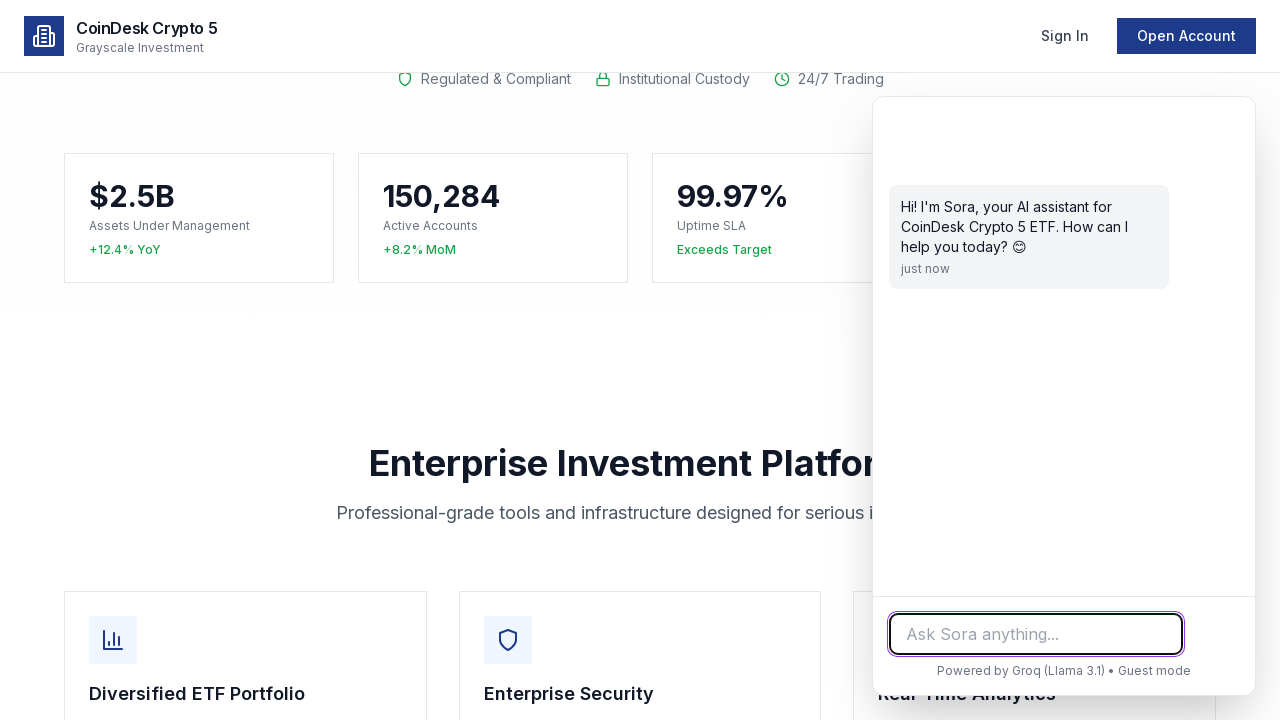

Verified scroll position is 500px - page scrolling works with chat open
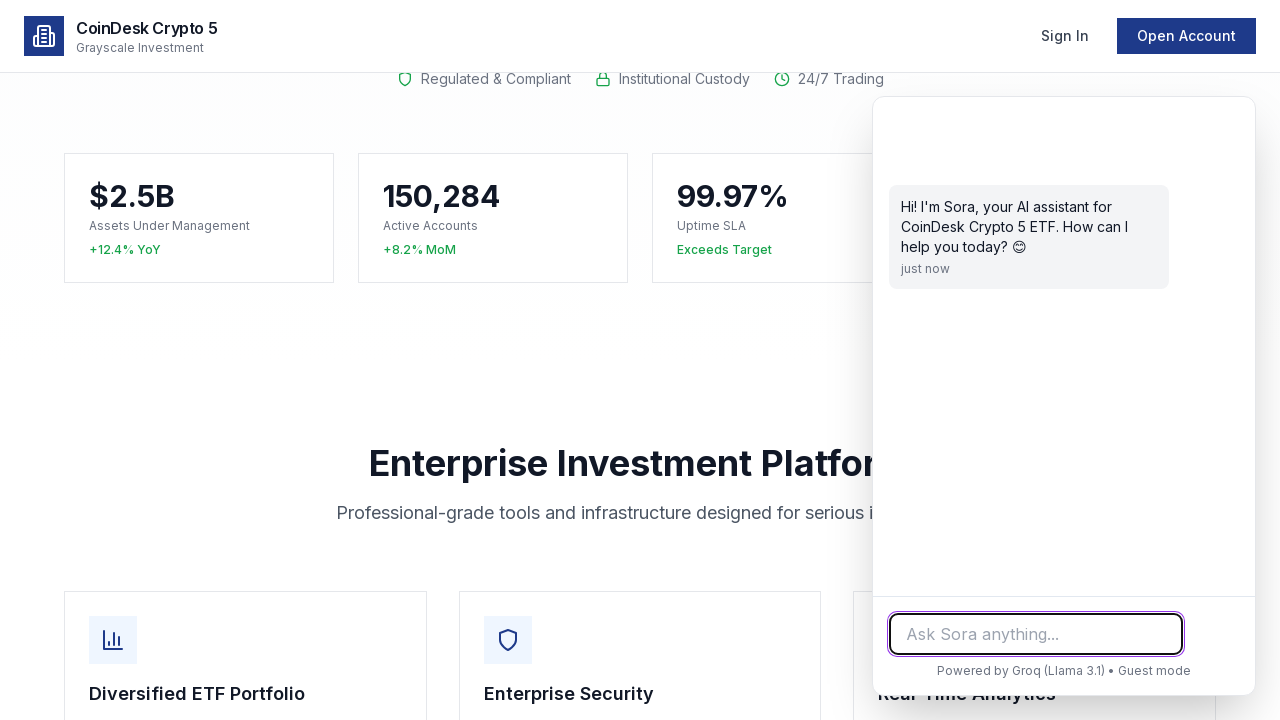

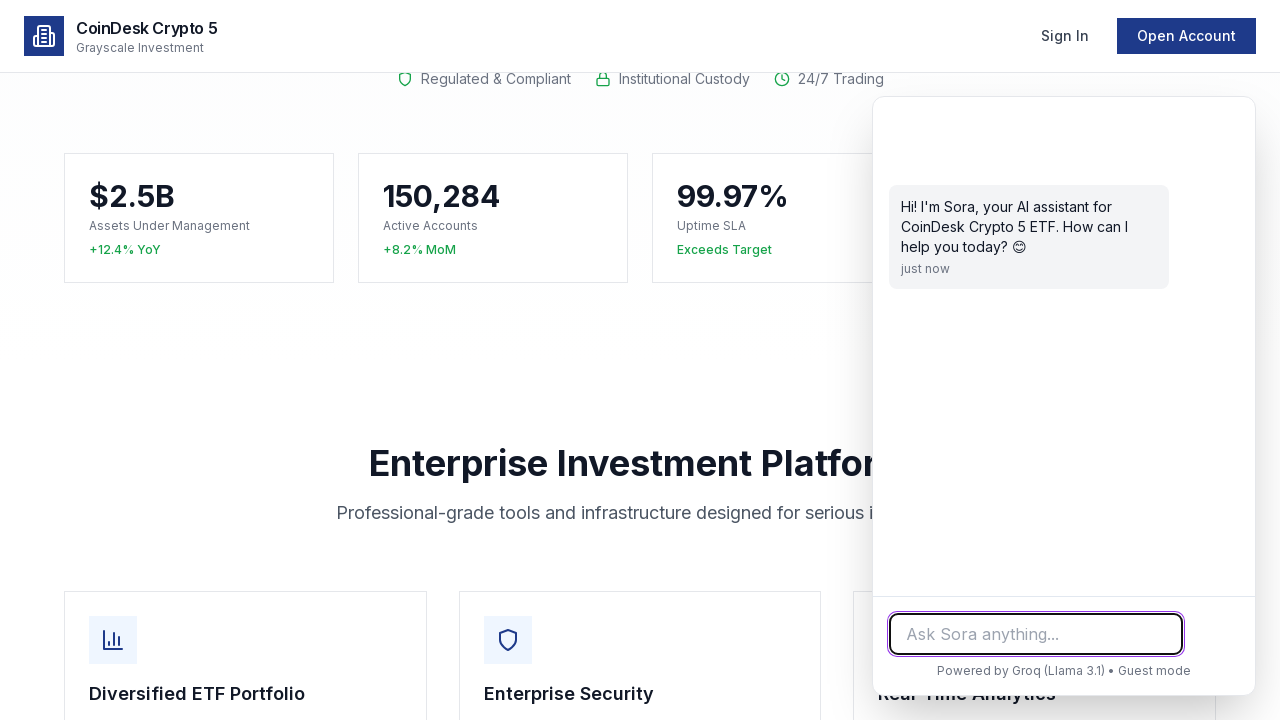